Tests infinite scroll functionality by scrolling down the page until no more content loads

Starting URL: https://quotes.toscrape.com/scroll

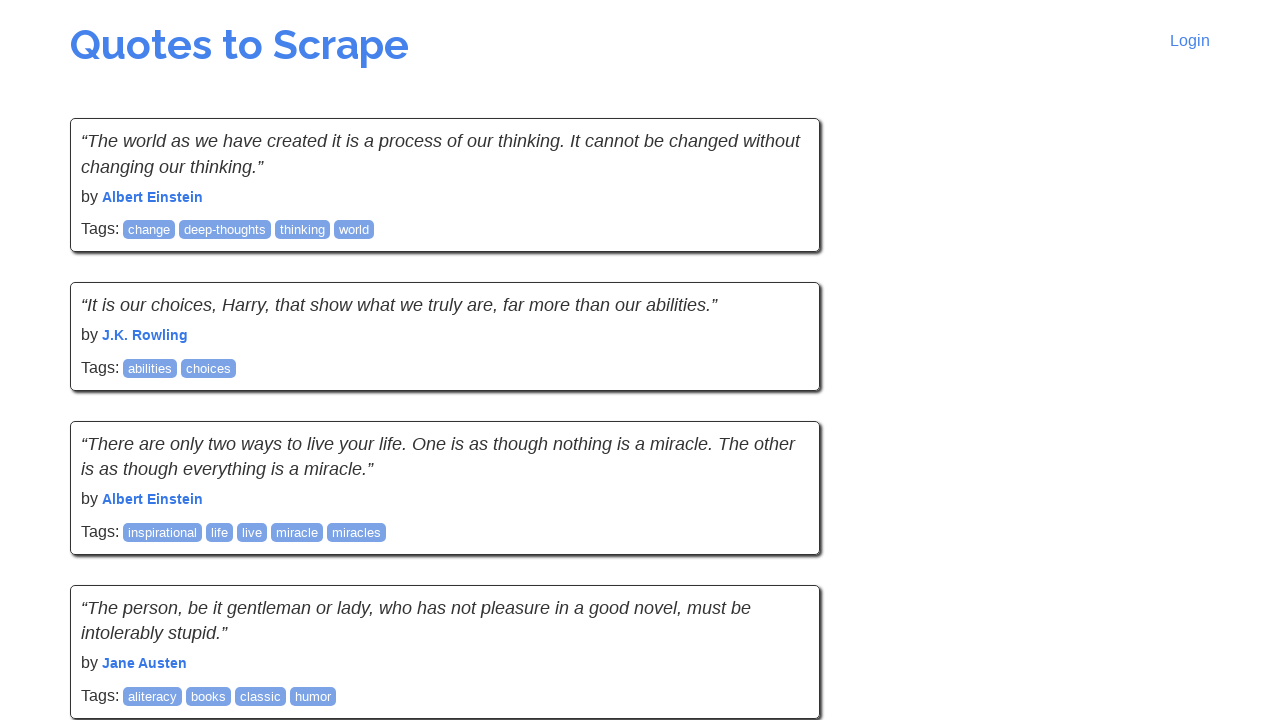

Initial quotes loaded on page
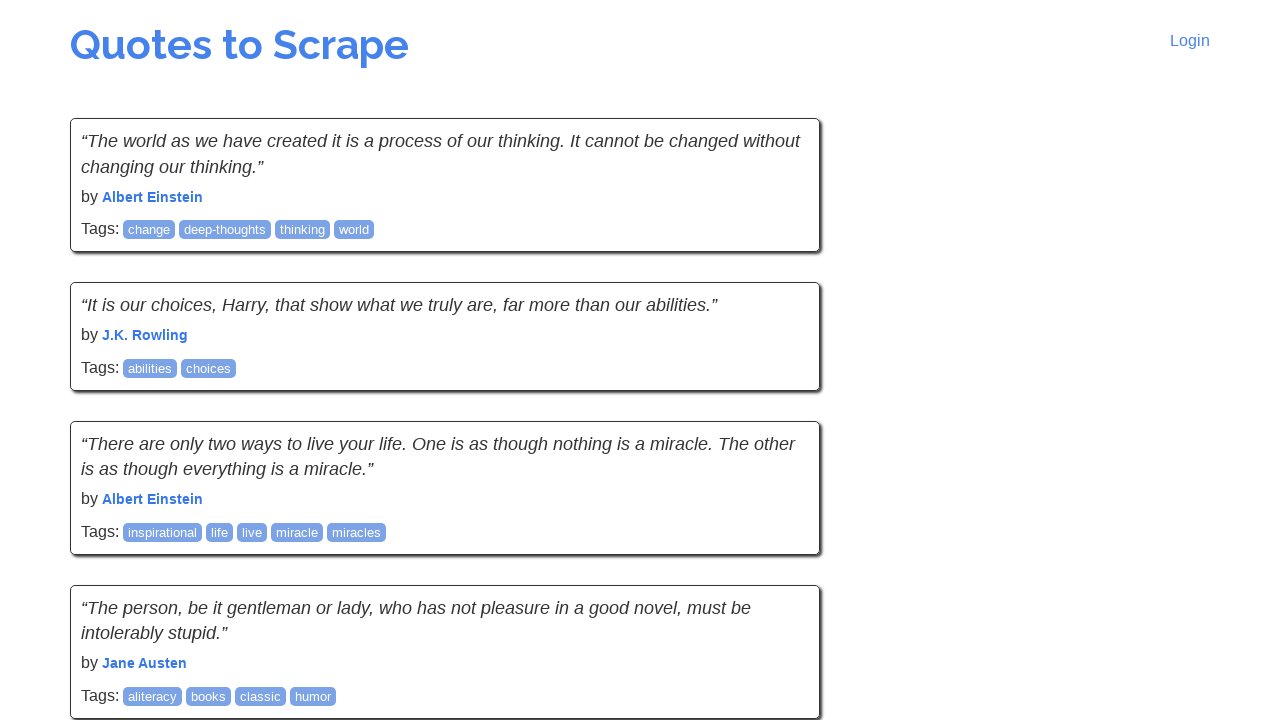

Retrieved initial page height for scroll detection
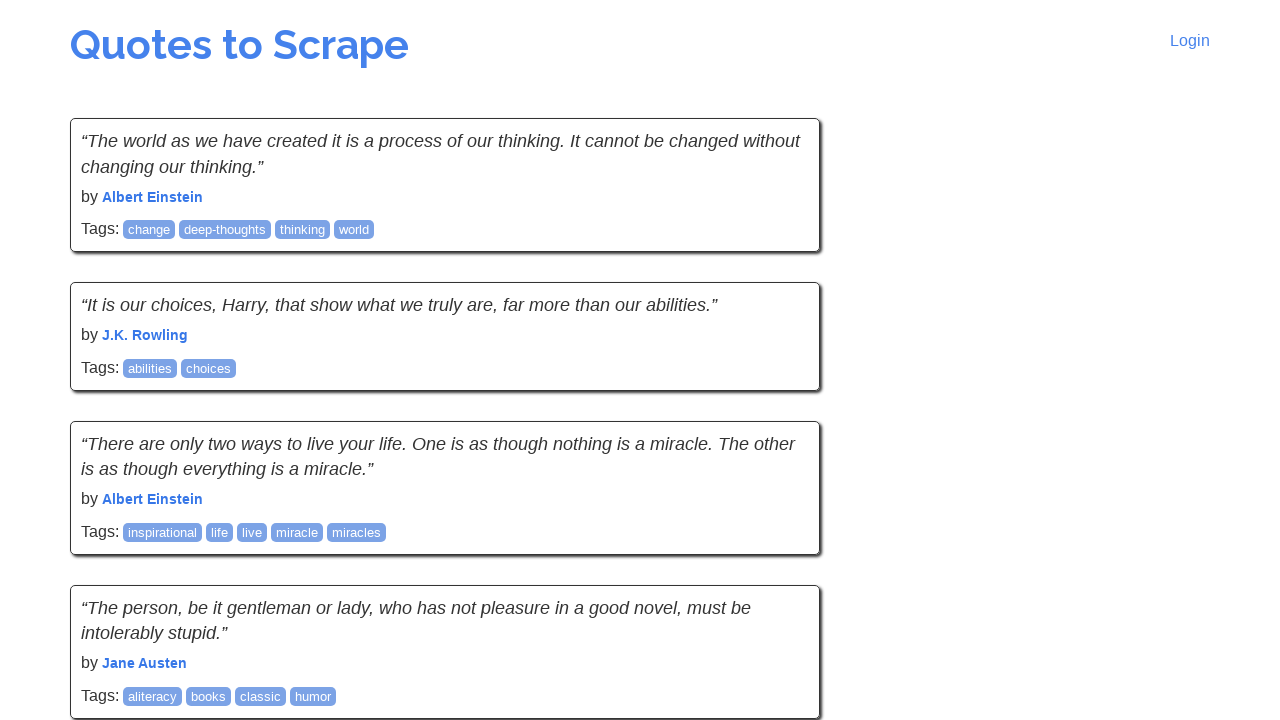

Scrolled to bottom of page
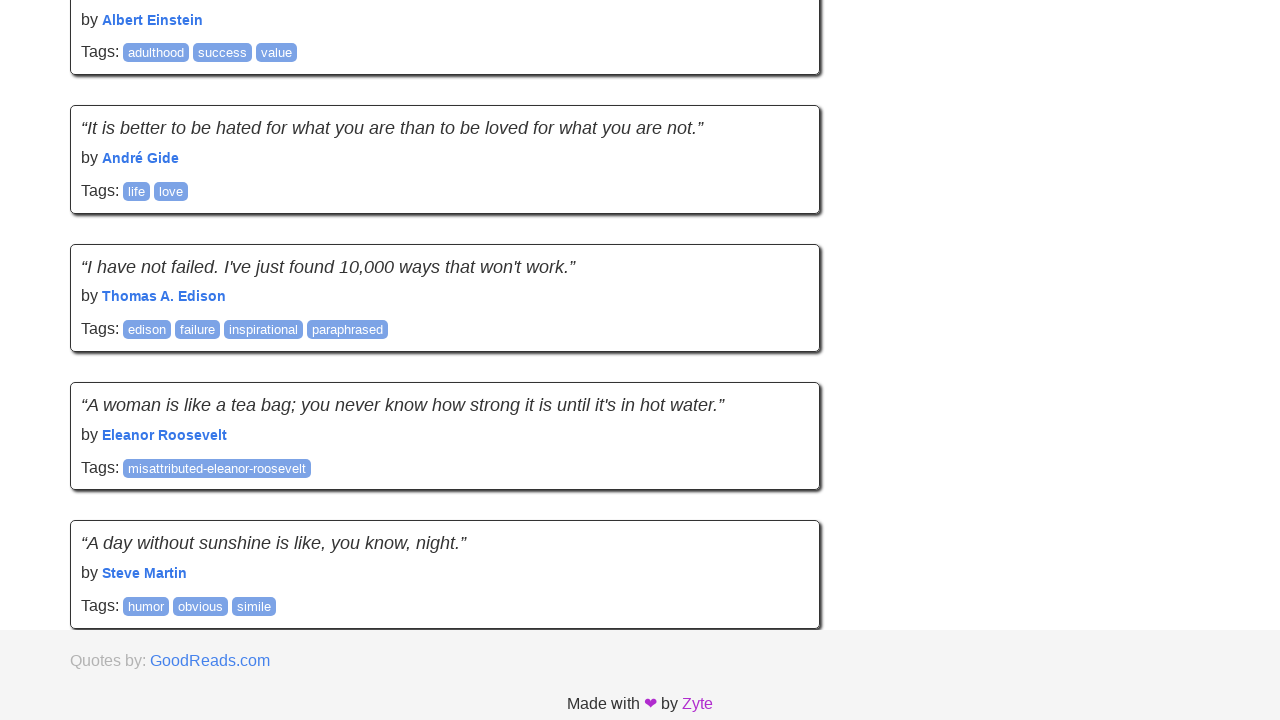

Waited 2 seconds for new content to load
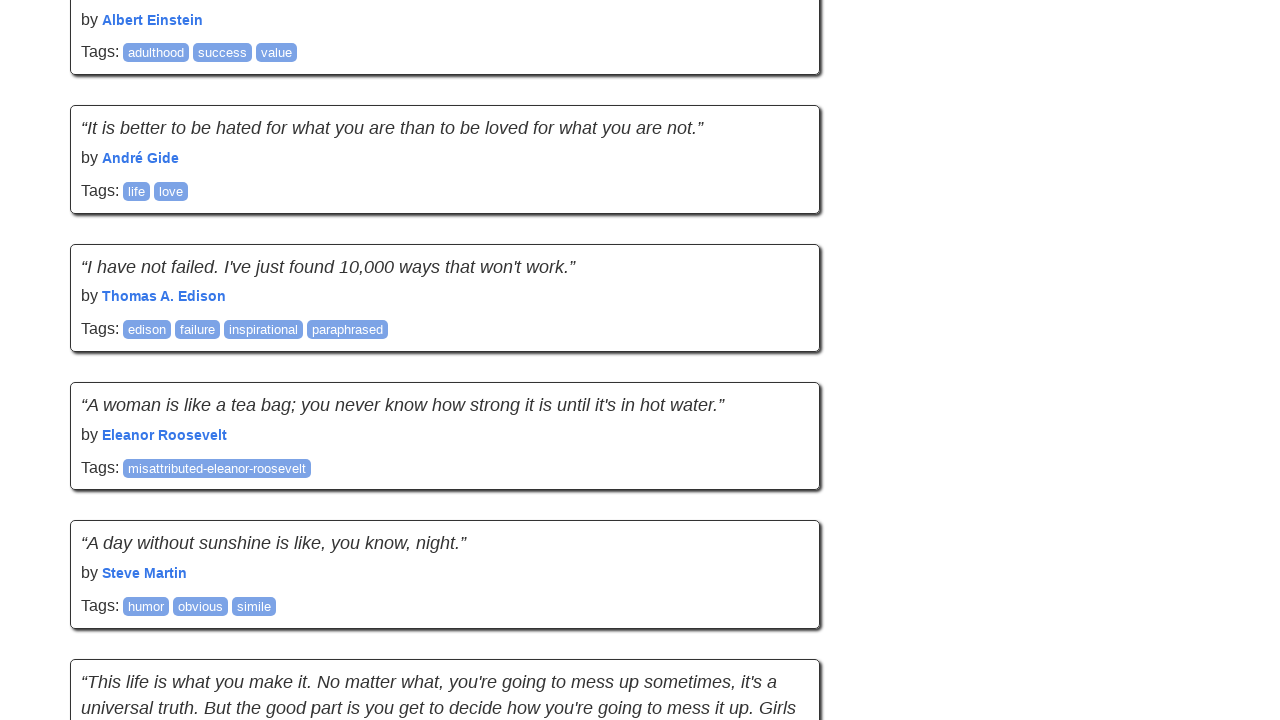

Retrieved updated page height to check for new content
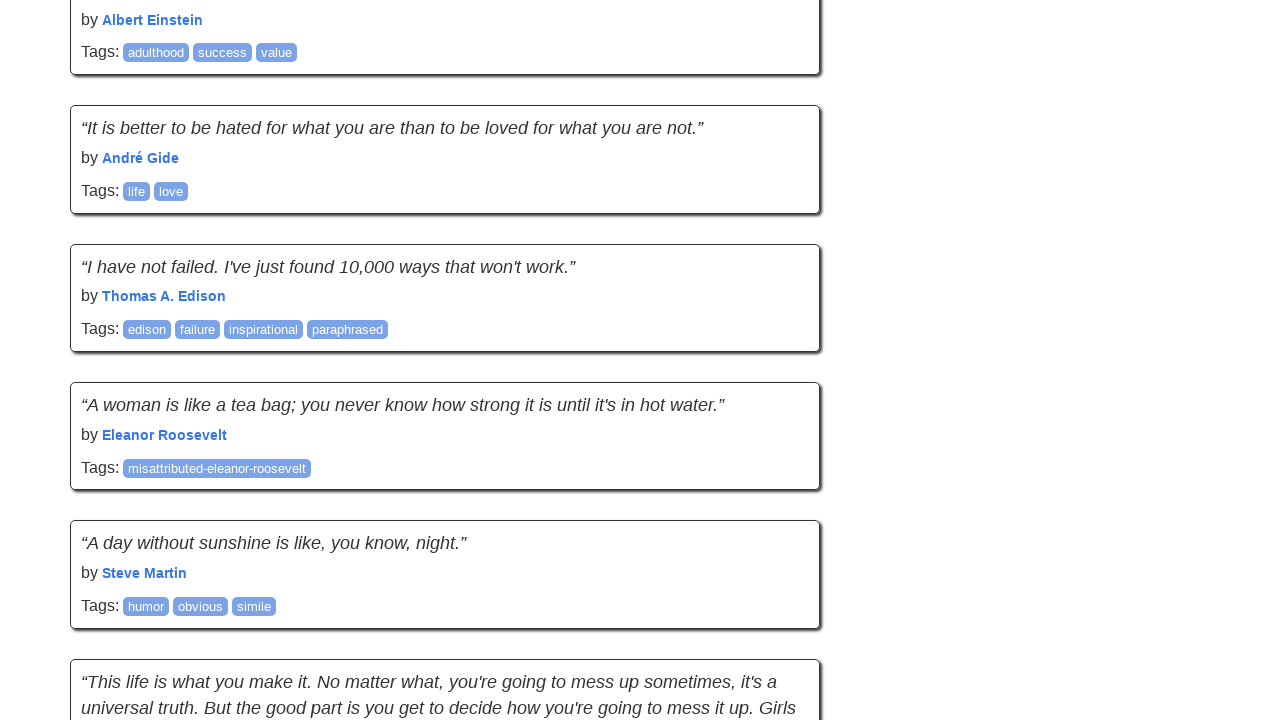

New content detected, updated page height for next iteration
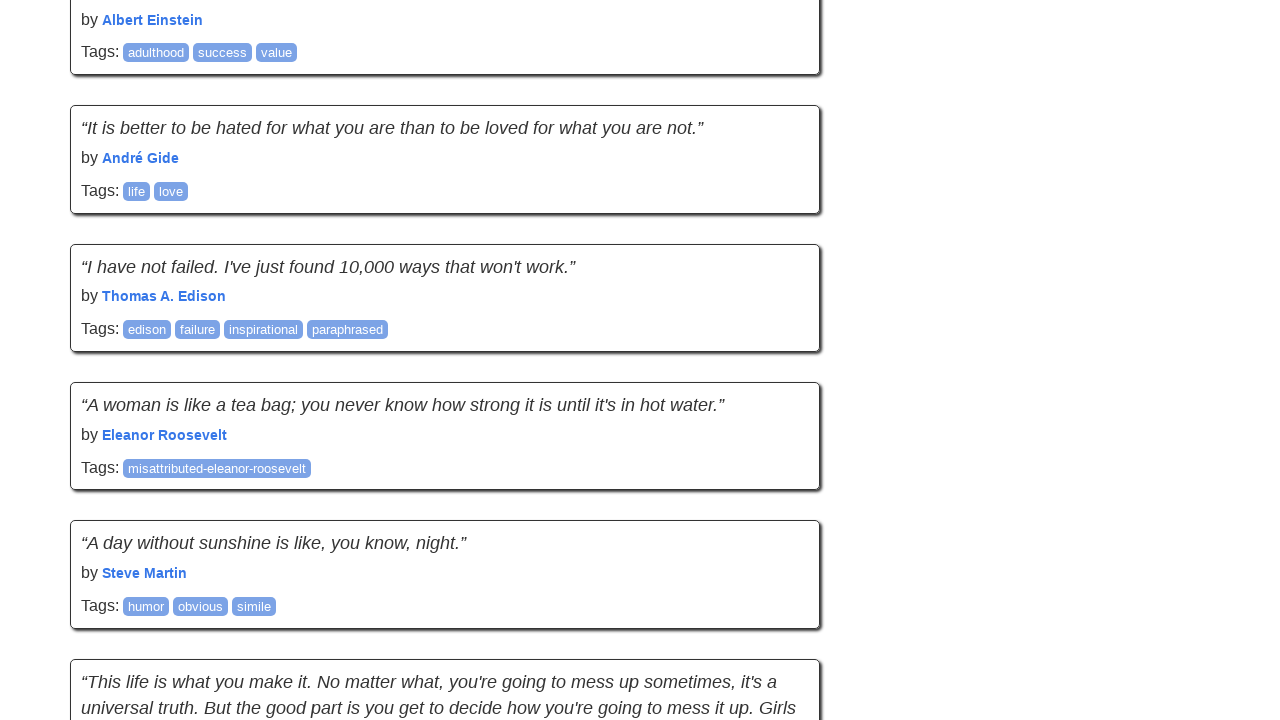

Scrolled to bottom of page
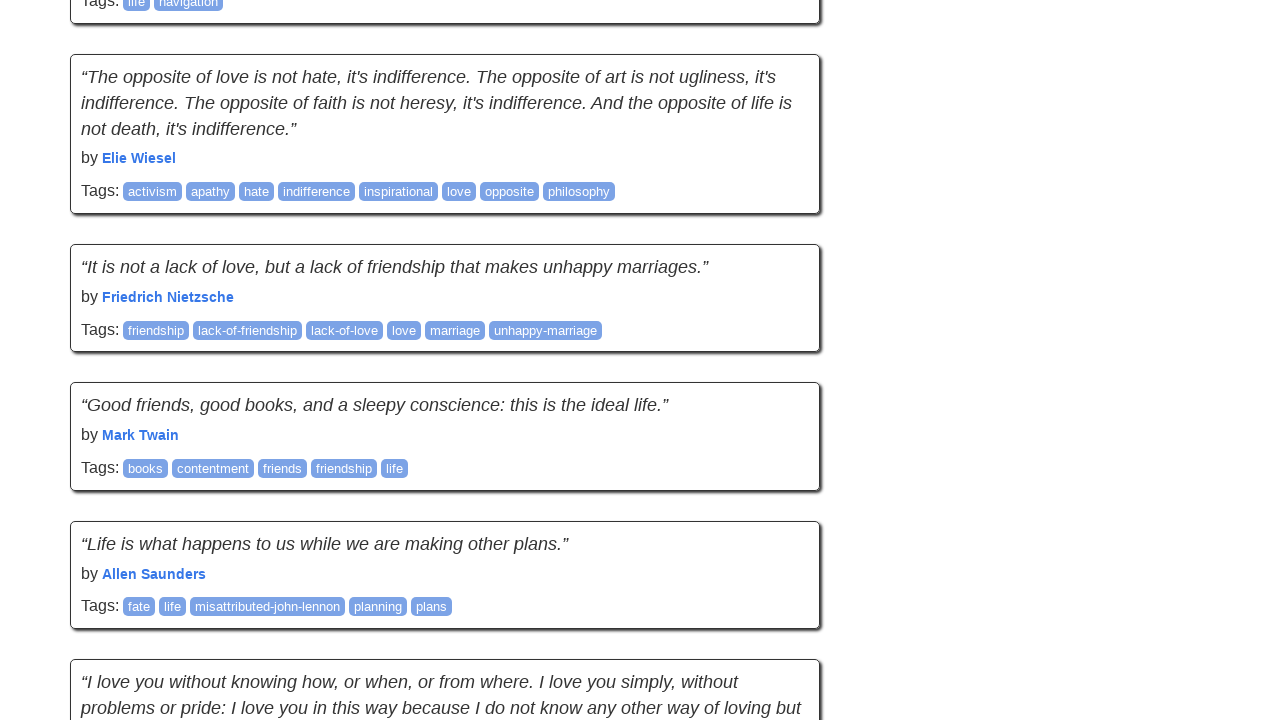

Waited 2 seconds for new content to load
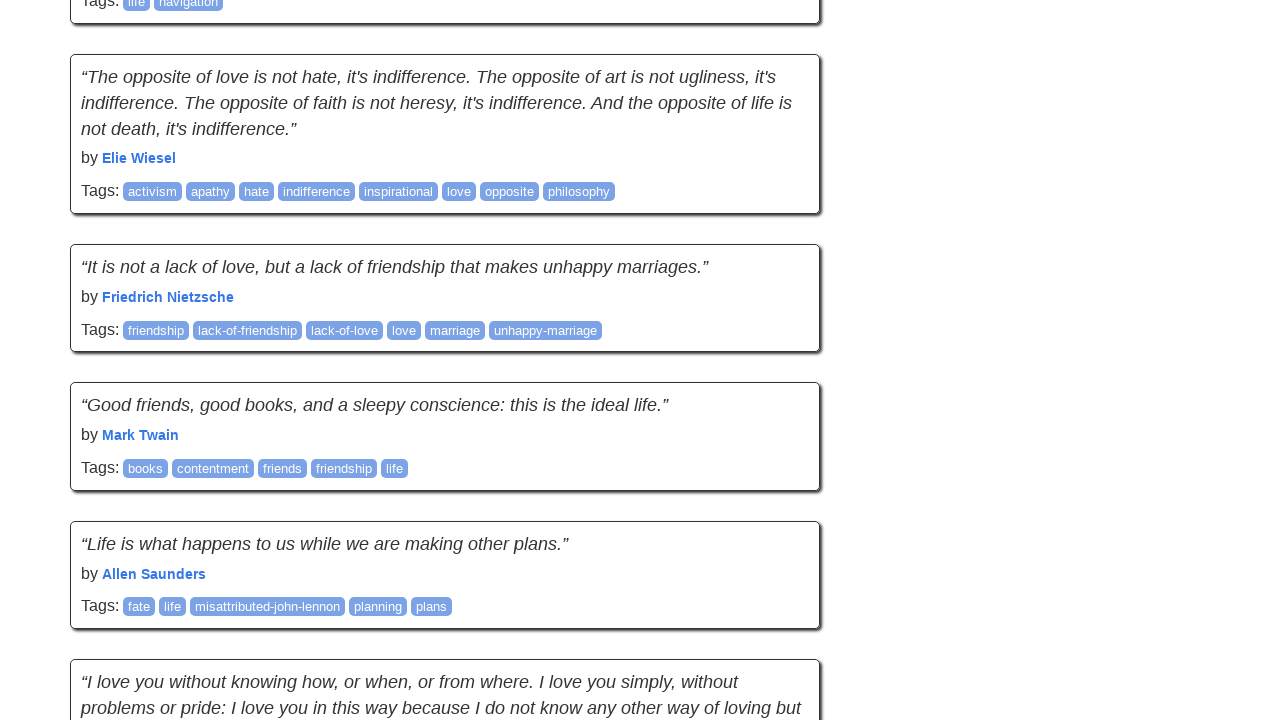

Retrieved updated page height to check for new content
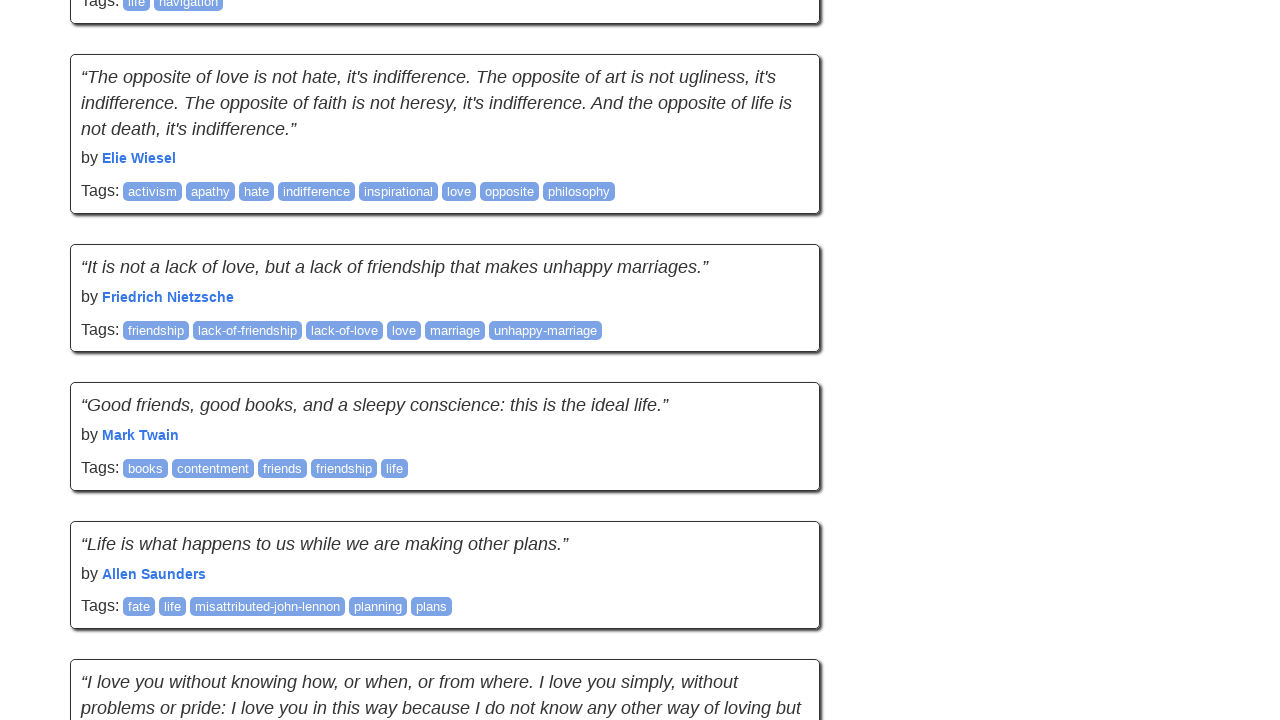

New content detected, updated page height for next iteration
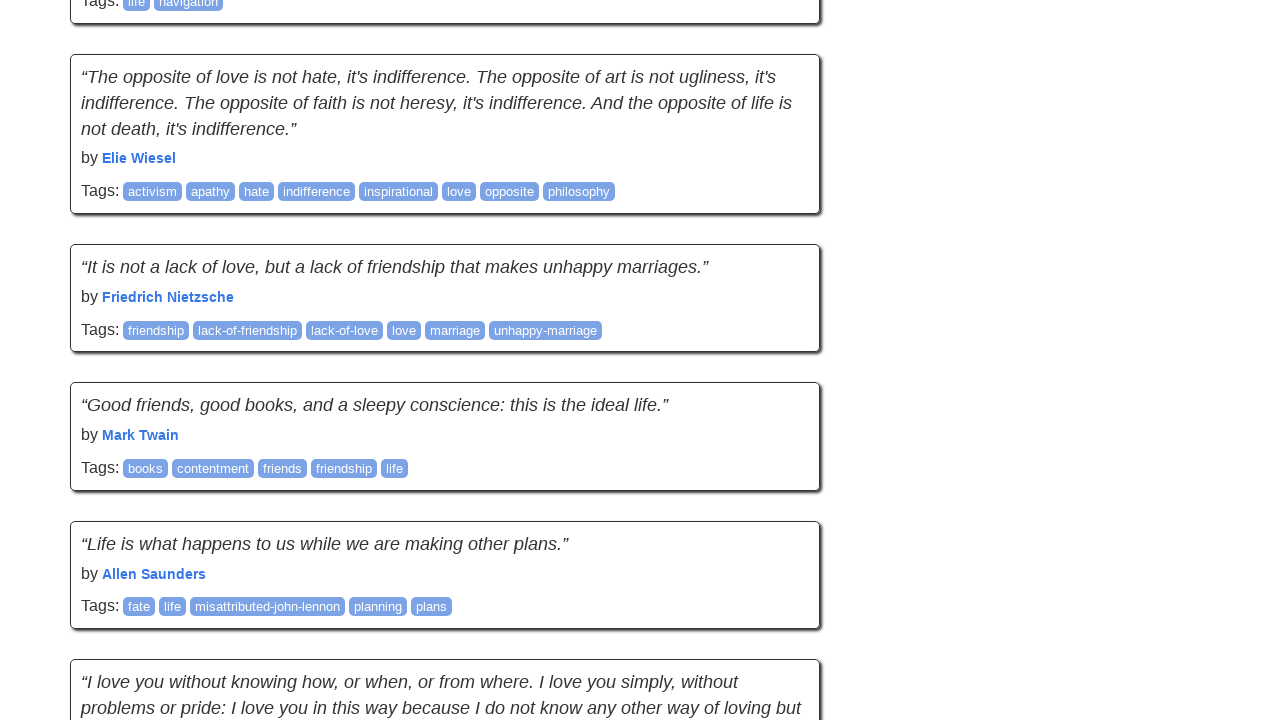

Scrolled to bottom of page
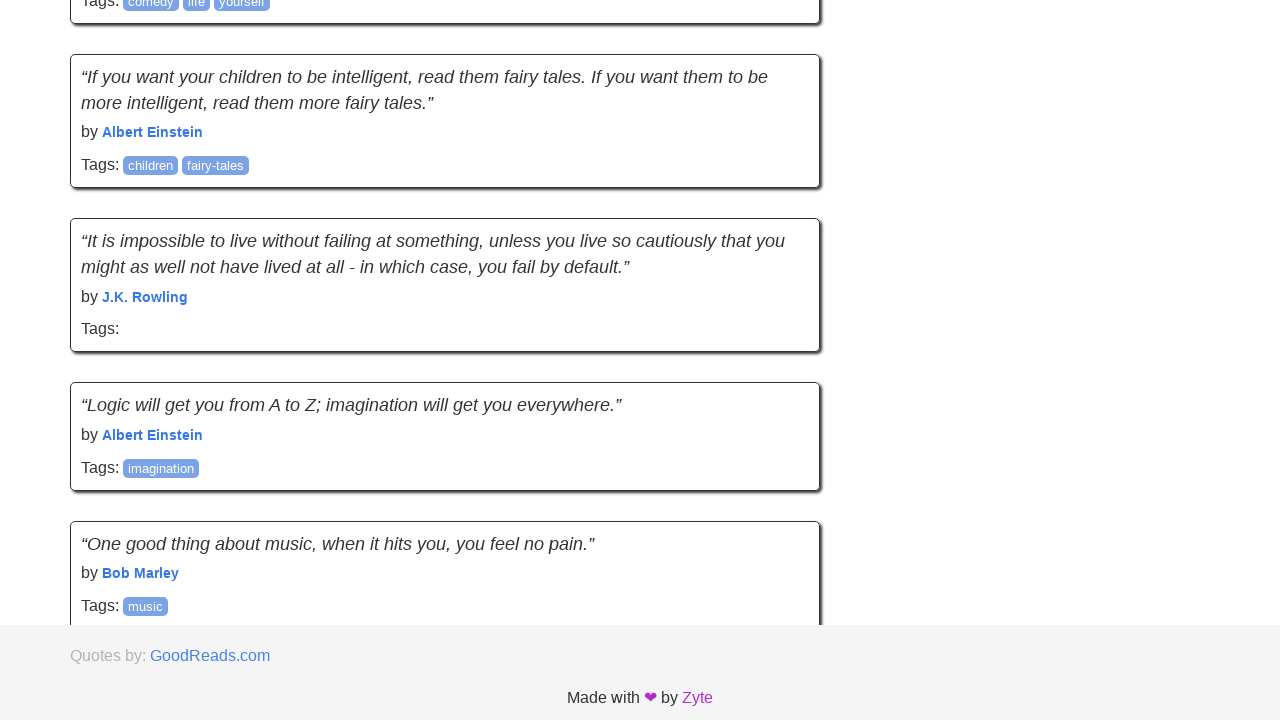

Waited 2 seconds for new content to load
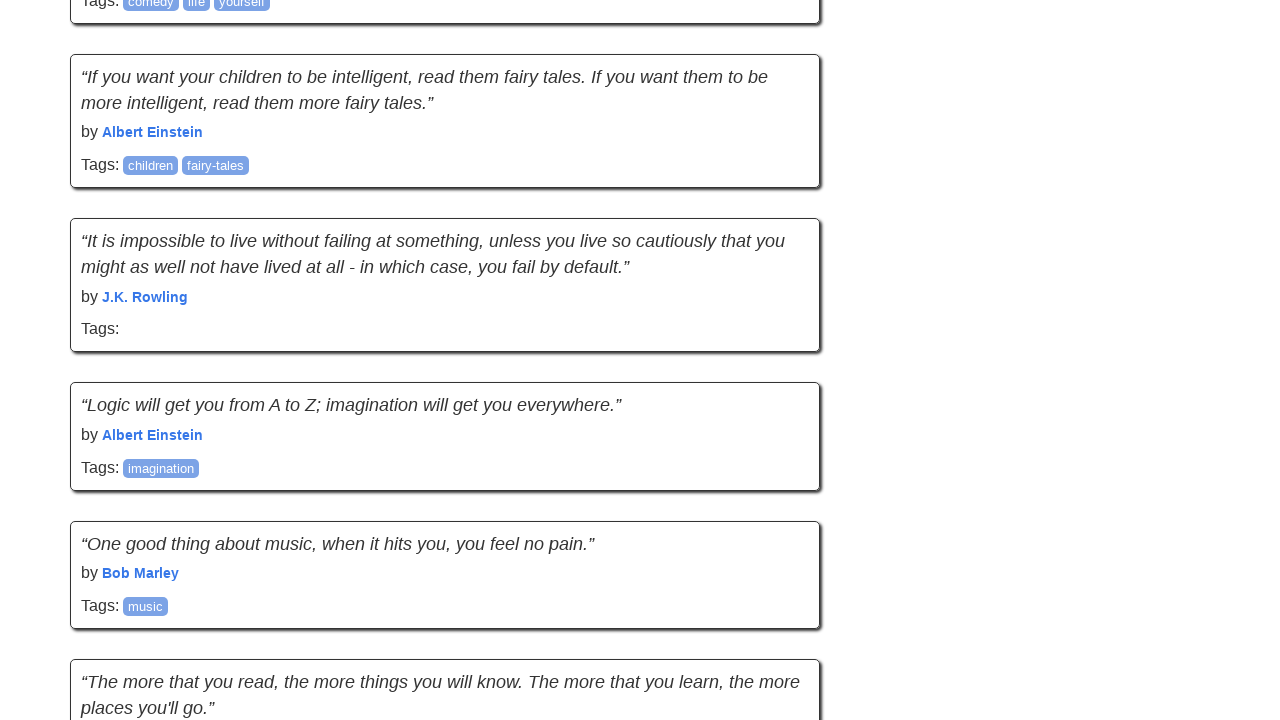

Retrieved updated page height to check for new content
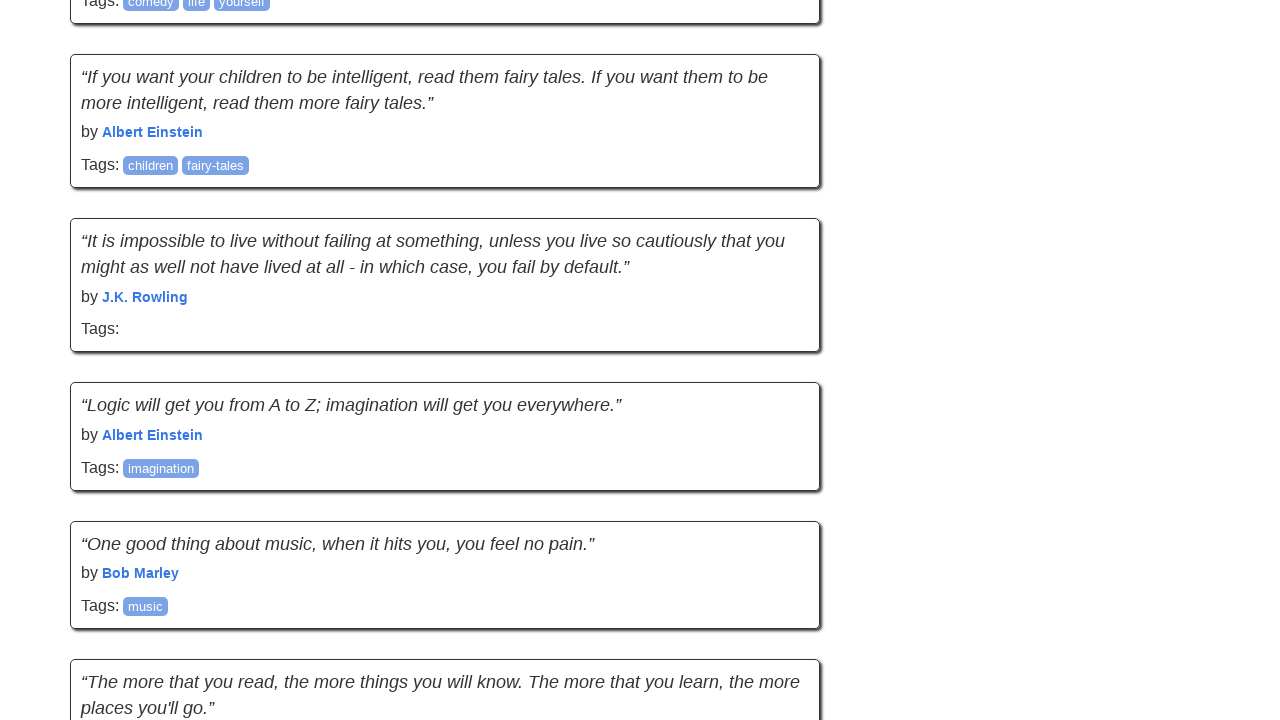

New content detected, updated page height for next iteration
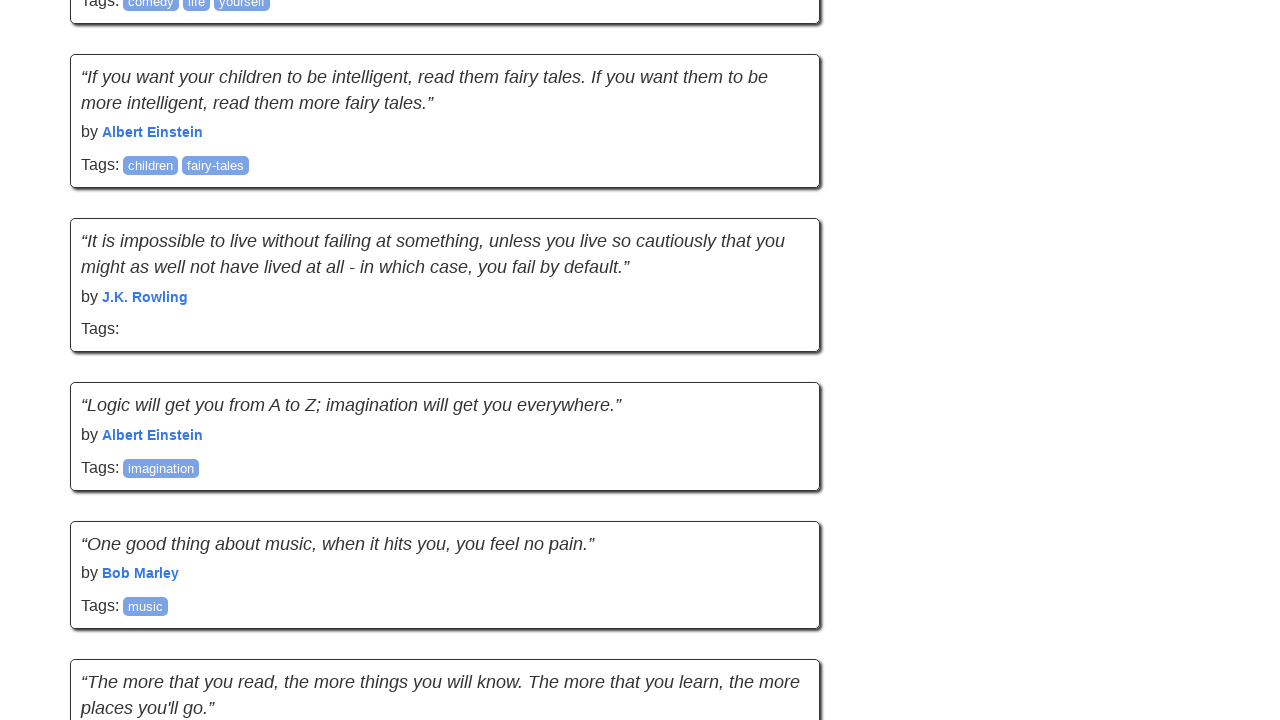

Scrolled to bottom of page
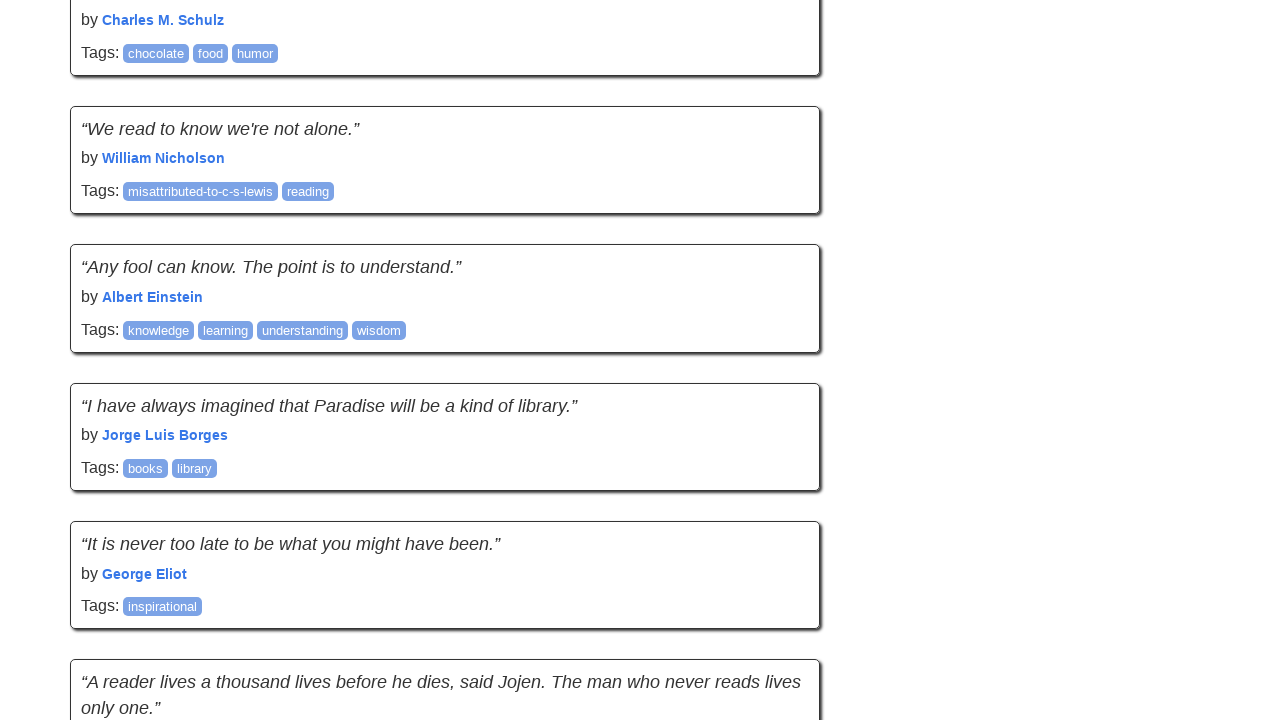

Waited 2 seconds for new content to load
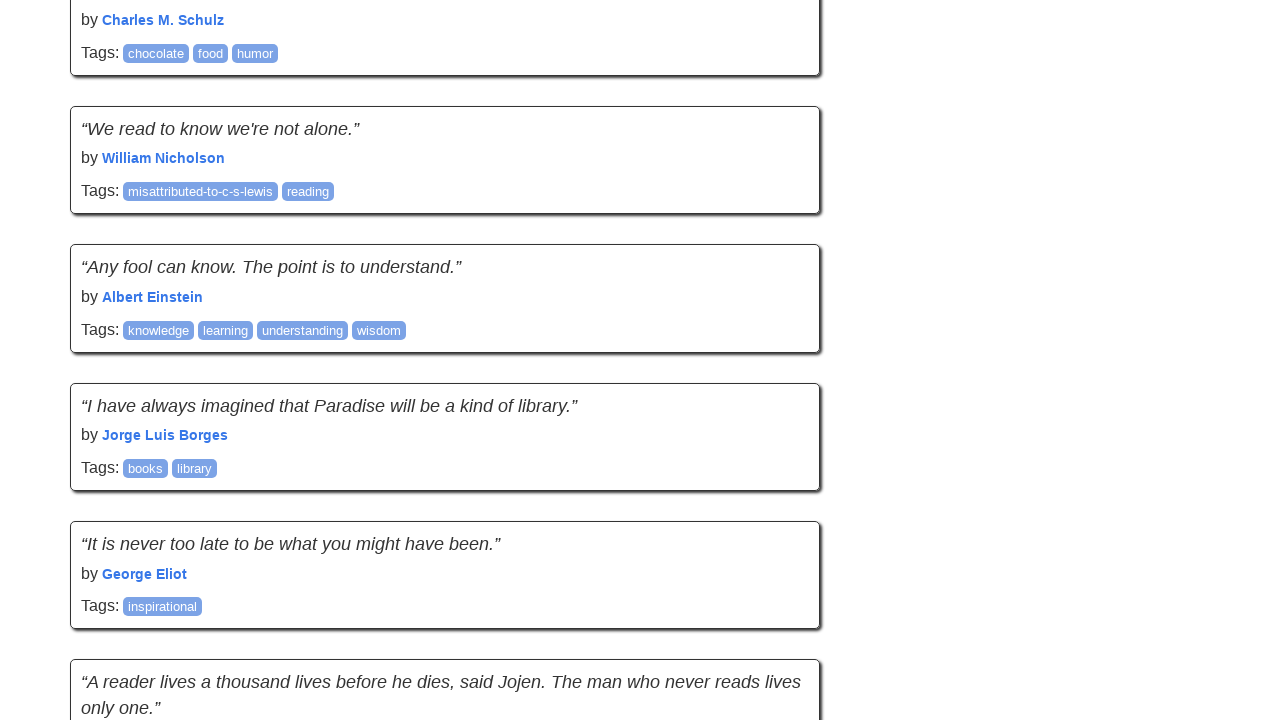

Retrieved updated page height to check for new content
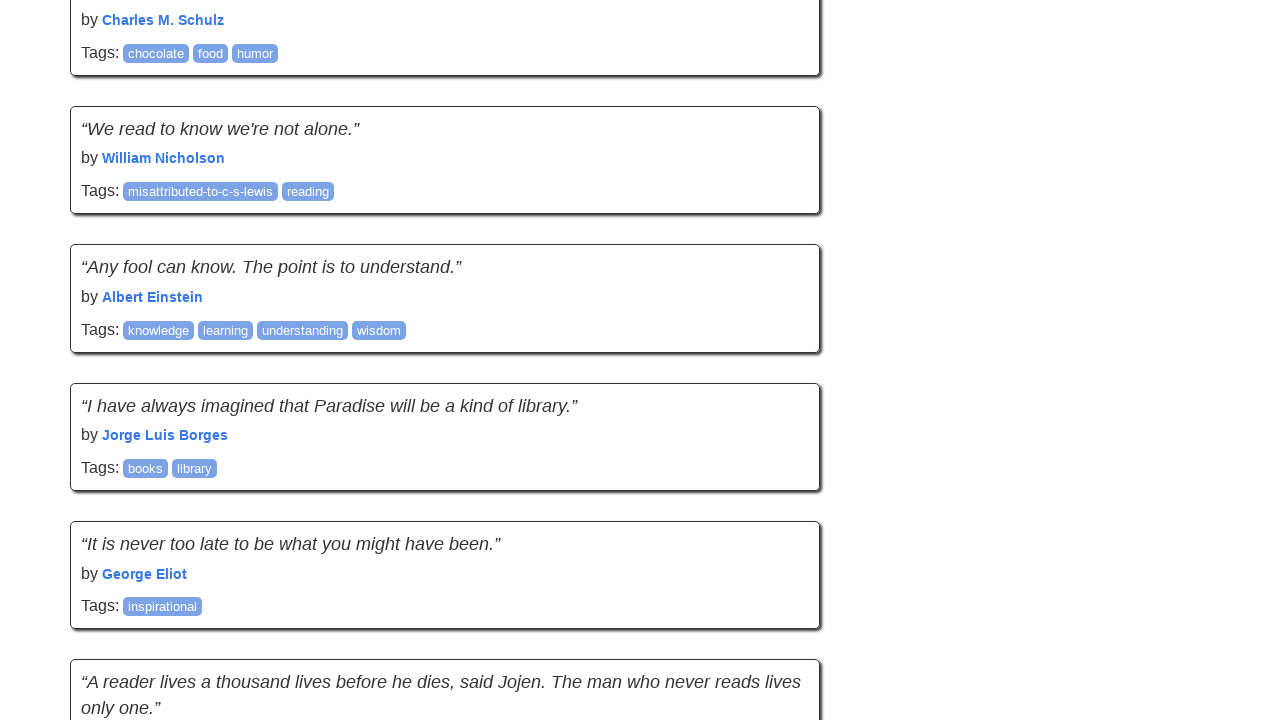

New content detected, updated page height for next iteration
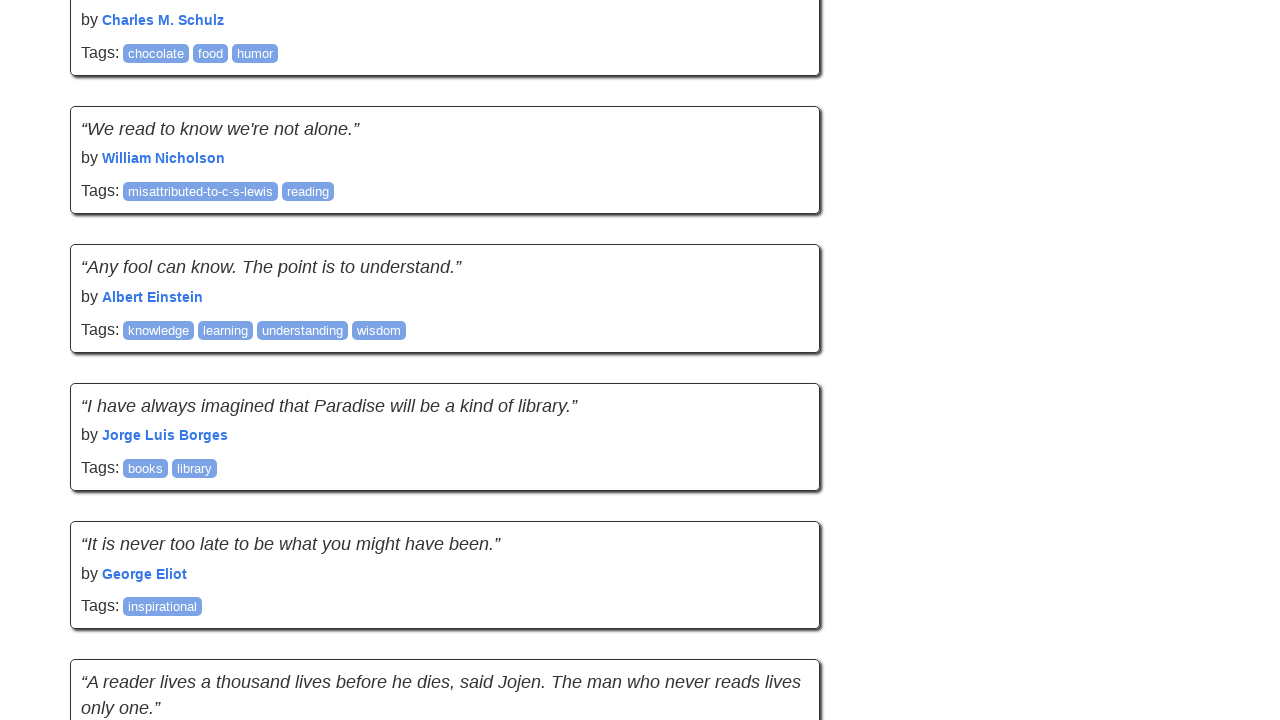

Scrolled to bottom of page
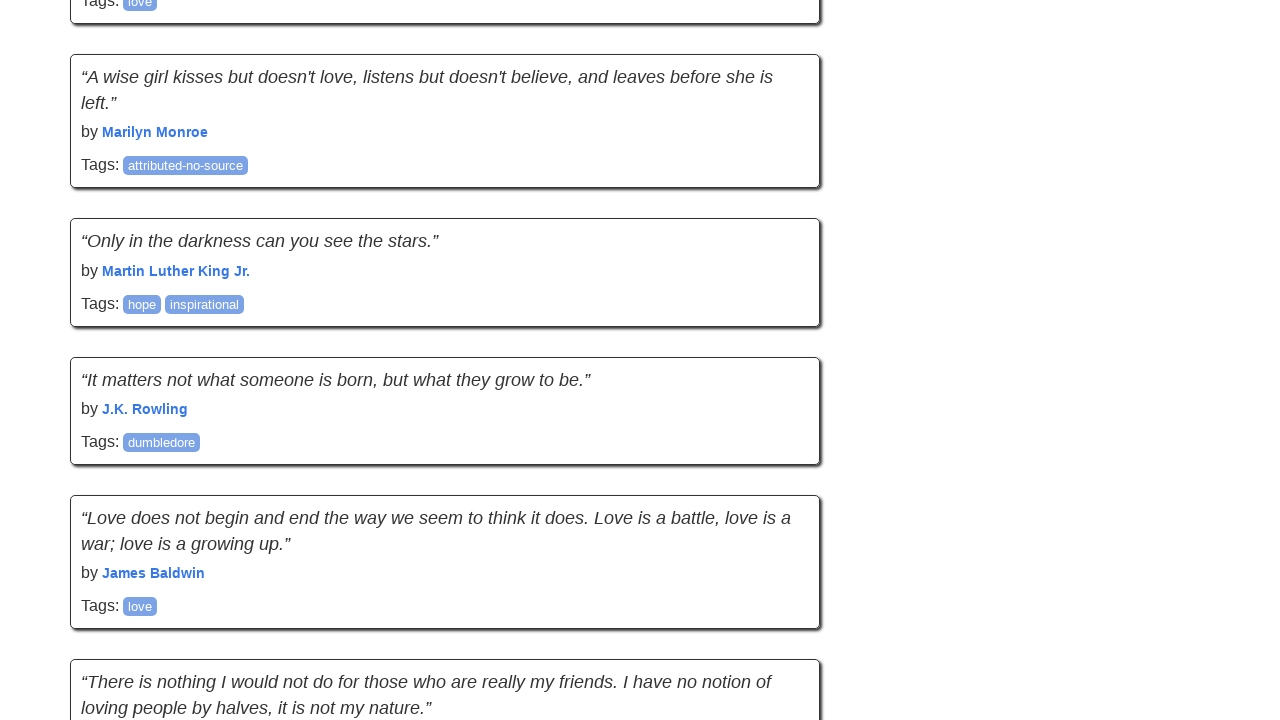

Waited 2 seconds for new content to load
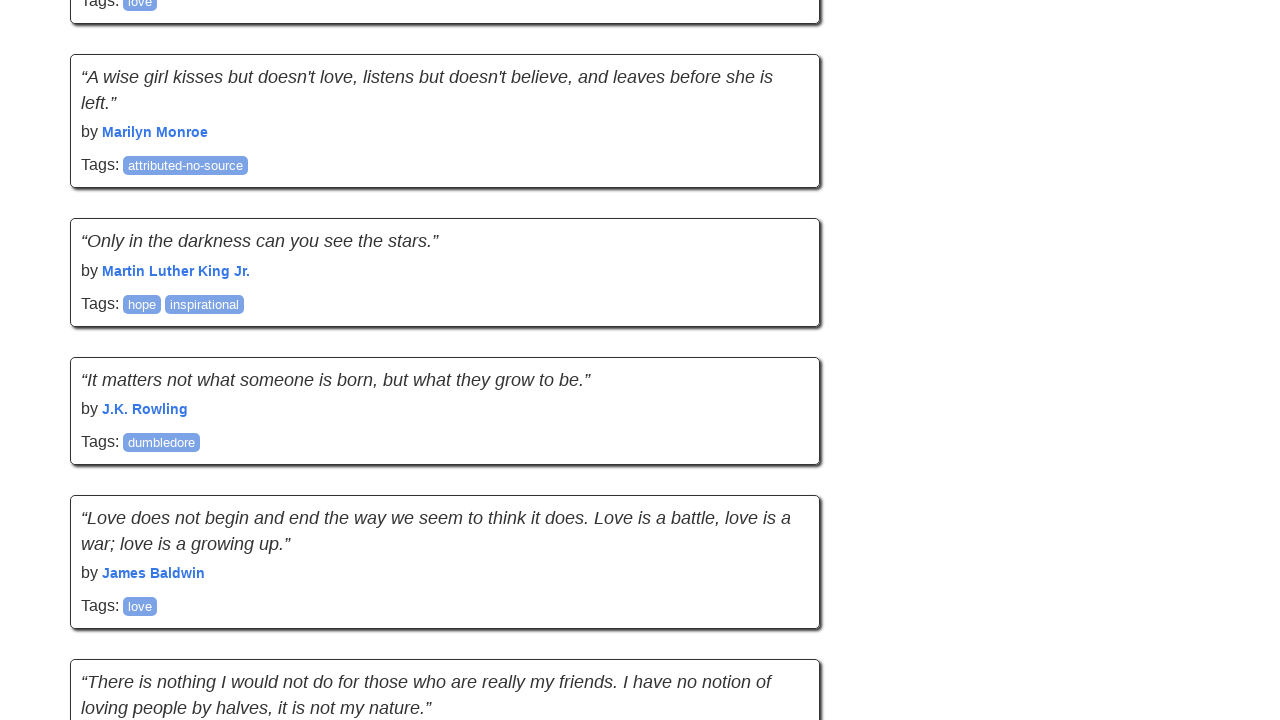

Retrieved updated page height to check for new content
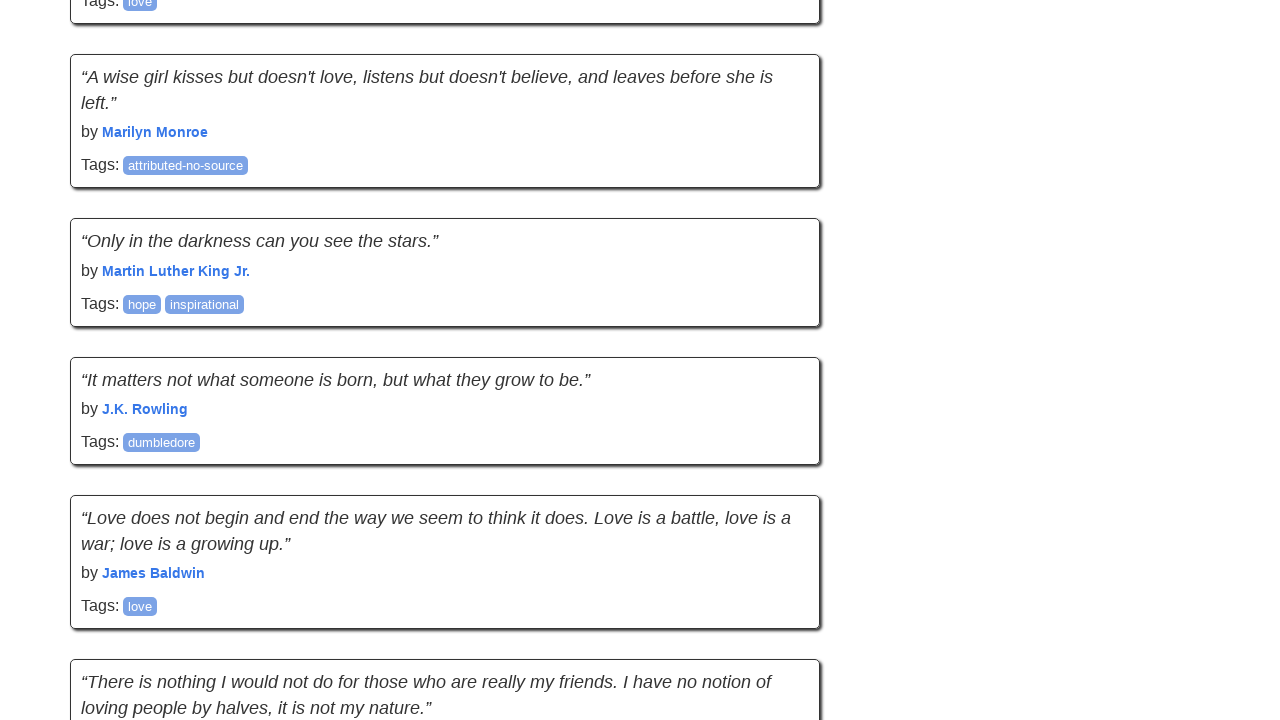

New content detected, updated page height for next iteration
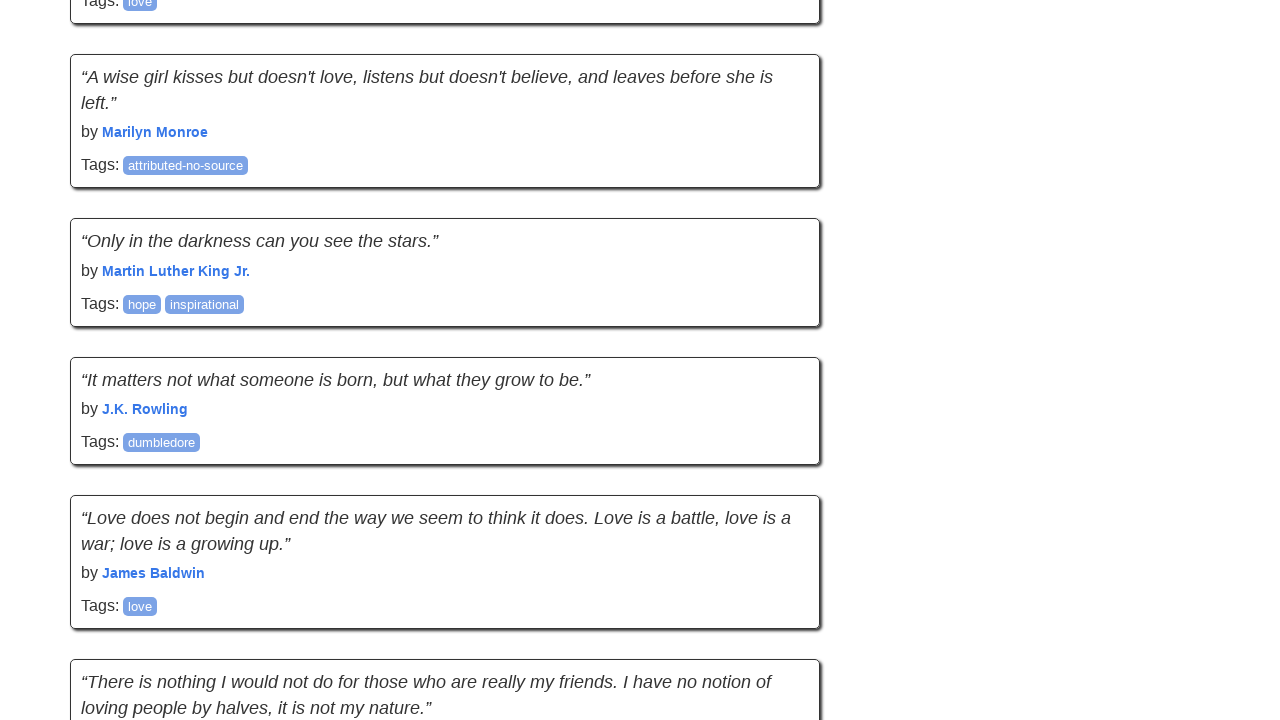

Verified quotes remain visible after infinite scroll testing
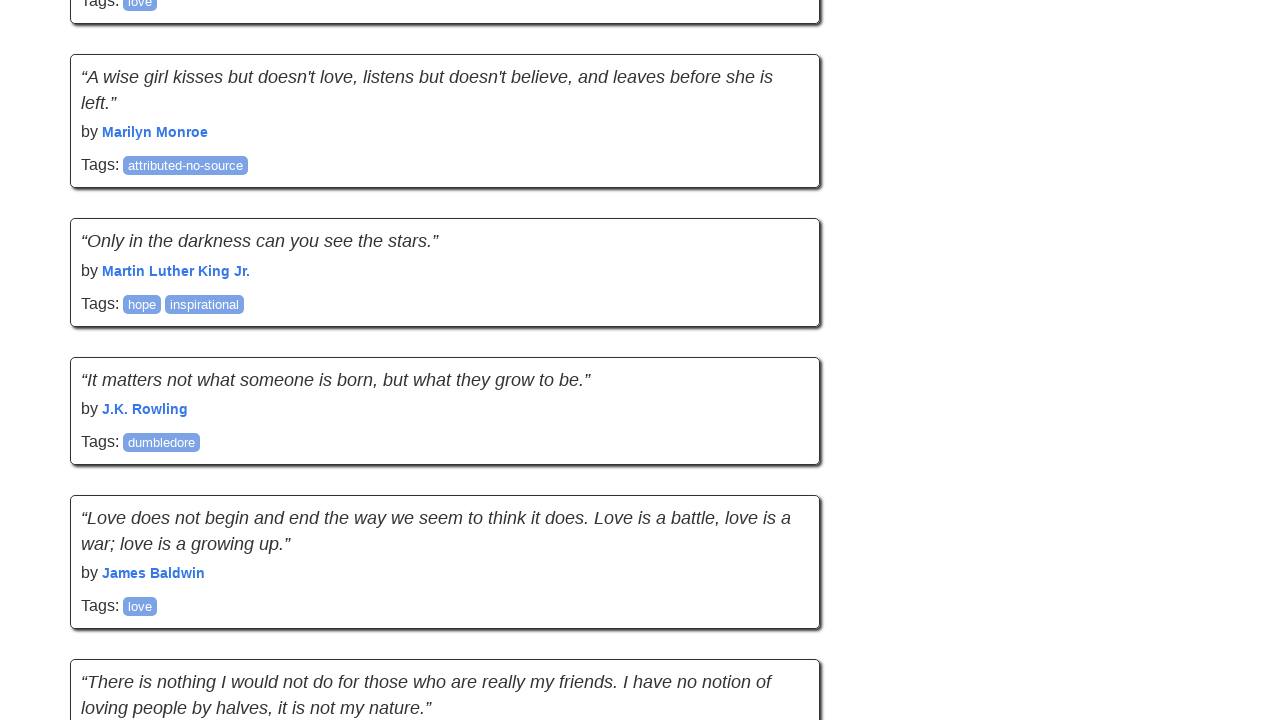

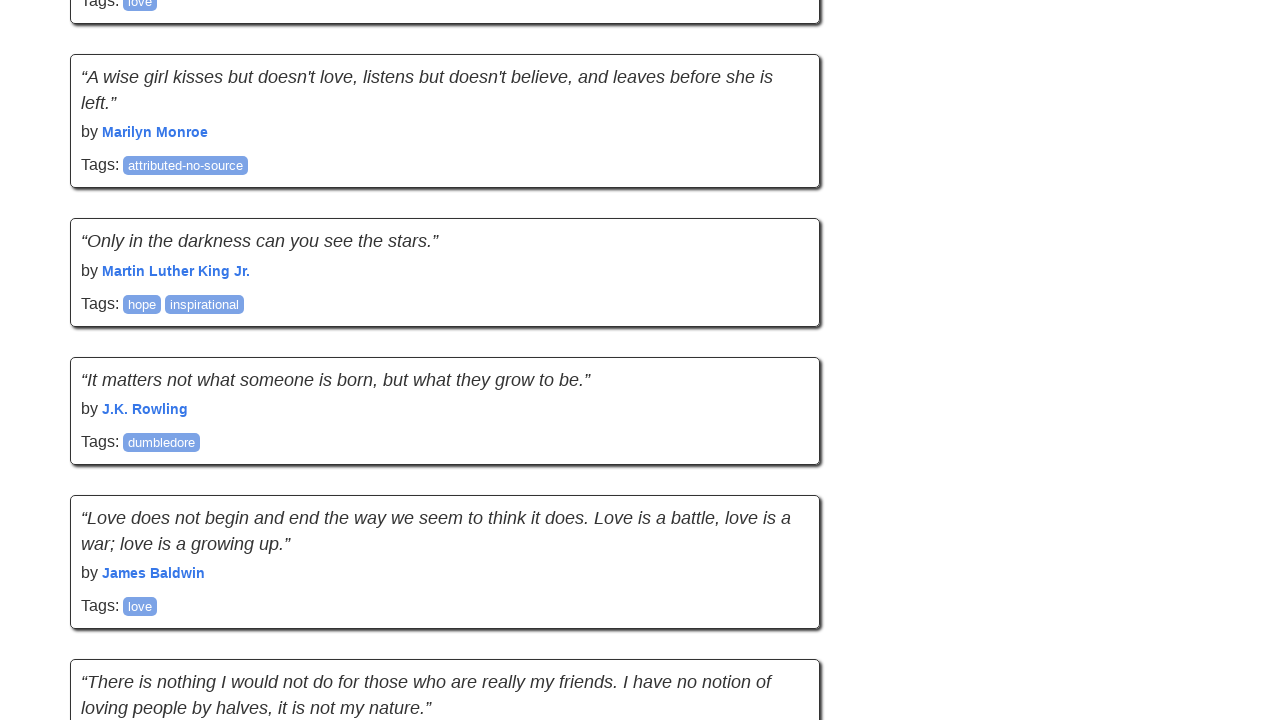